Tests the OrangeHRM website link in the footer by scrolling down, clicking the link, and verifying it opens orangehrm.com in a new tab.

Starting URL: https://opensource-demo.orangehrmlive.com/web/index.php/auth/login

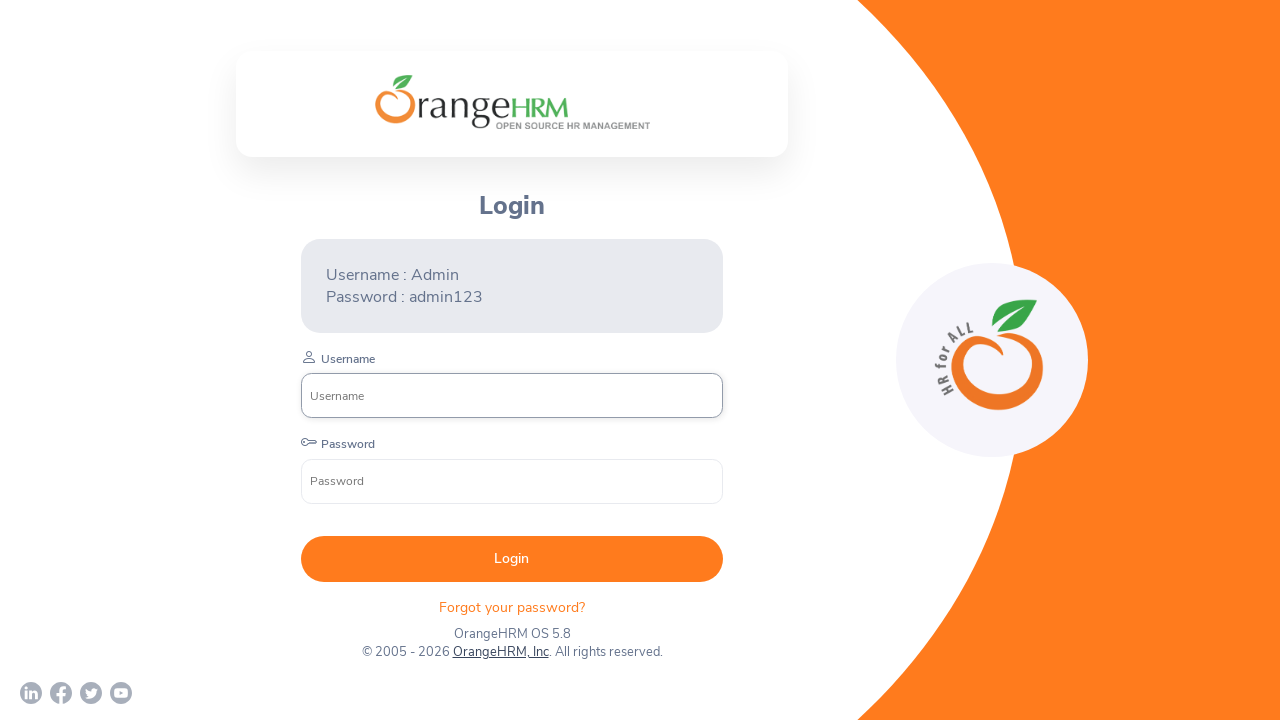

Scrolled to bottom of page to reveal footer
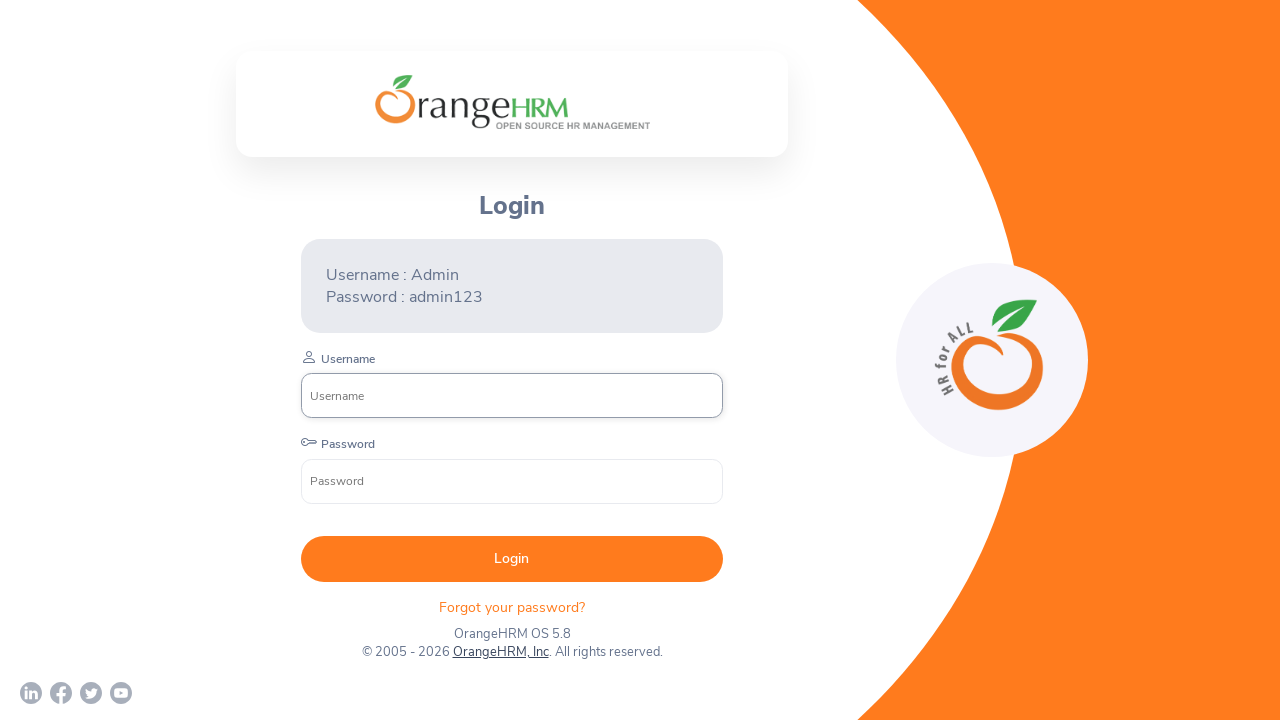

OrangeHRM link in footer became visible and available
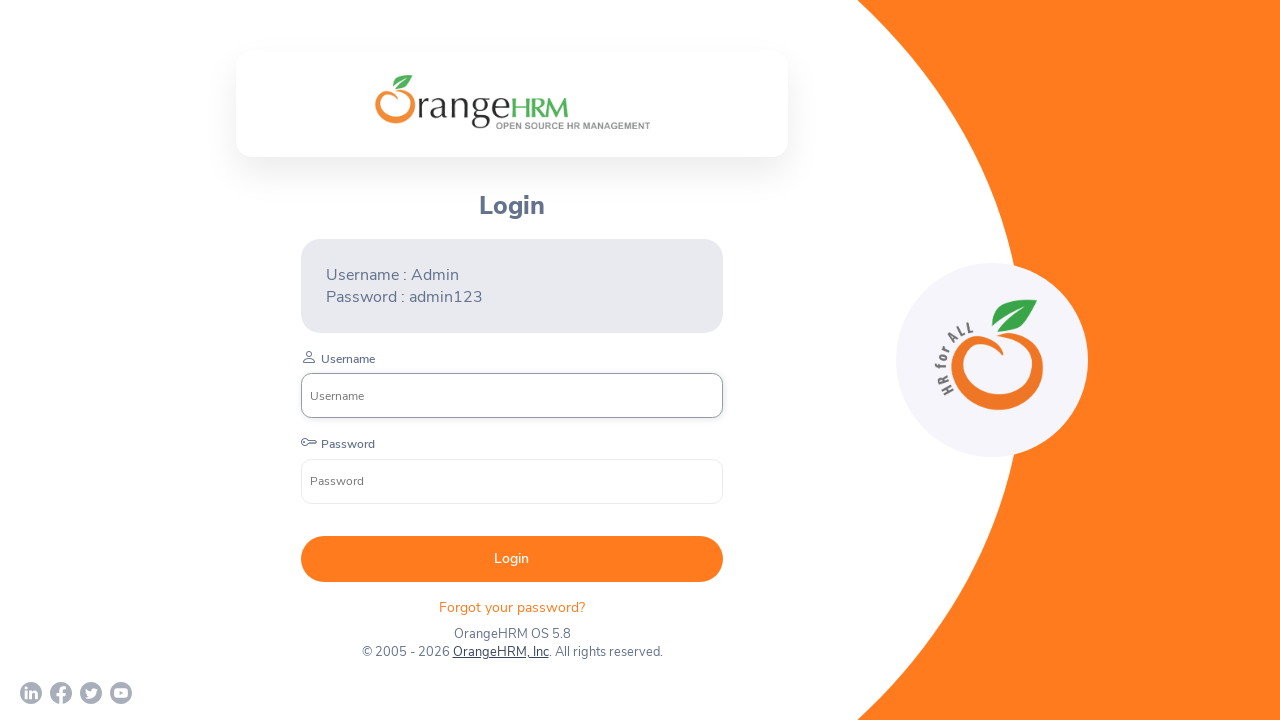

Clicked OrangeHRM link in footer
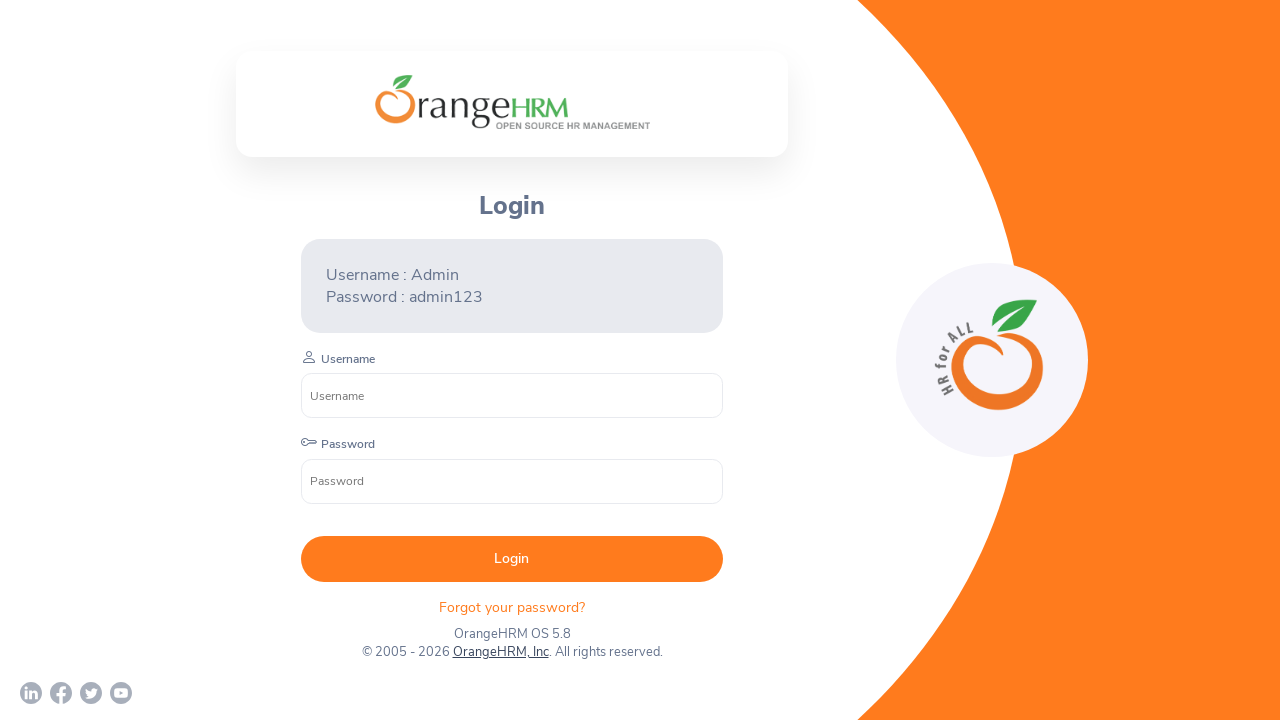

New tab with OrangeHRM website loaded successfully
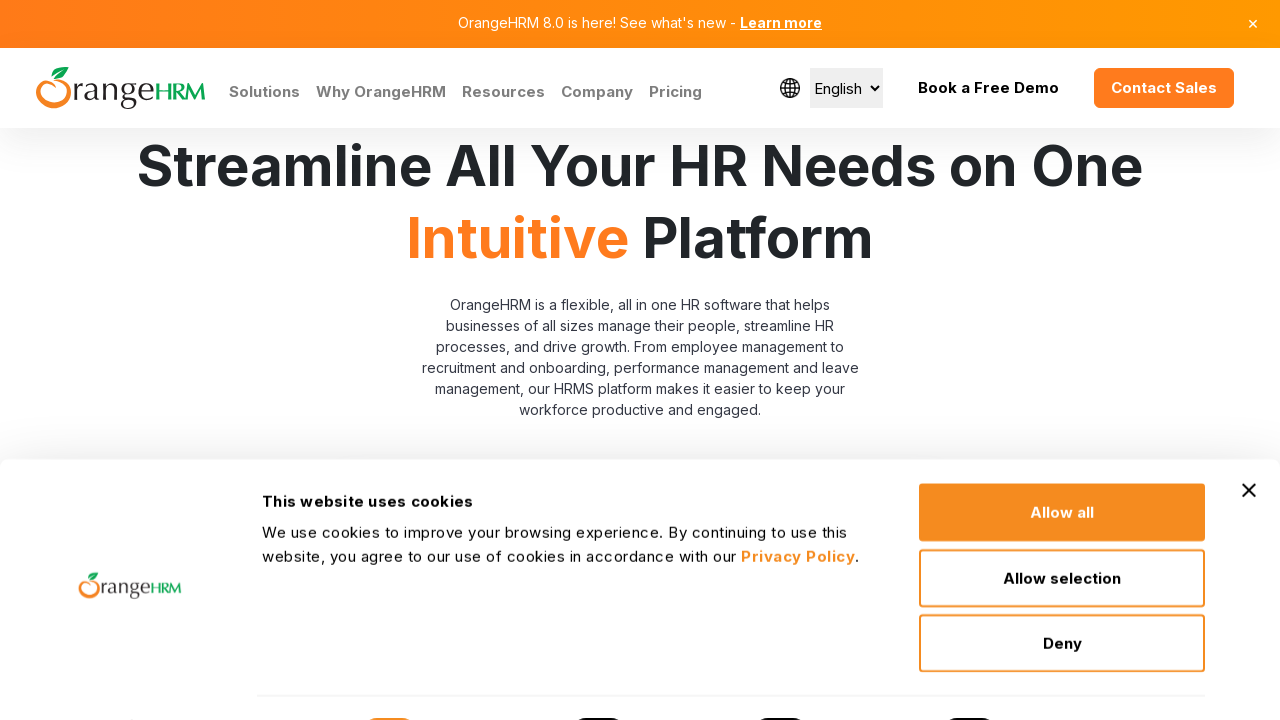

Verified that new page URL contains 'orangehrm.com'
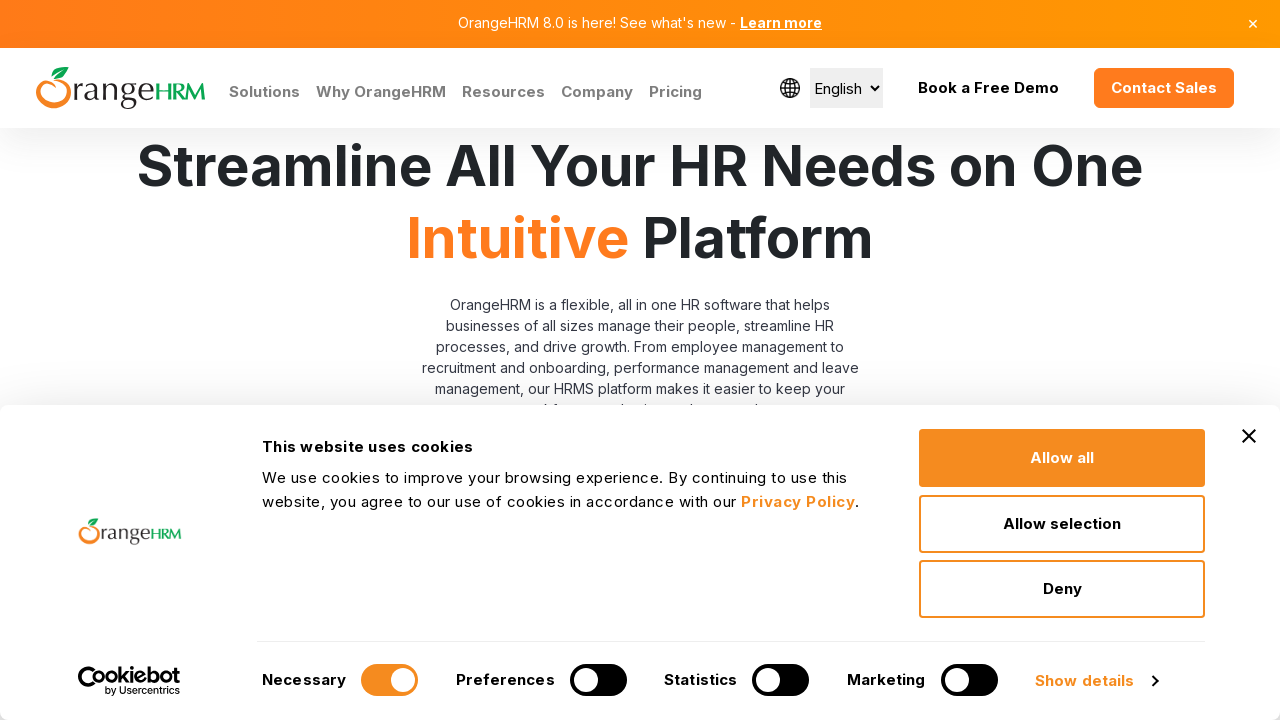

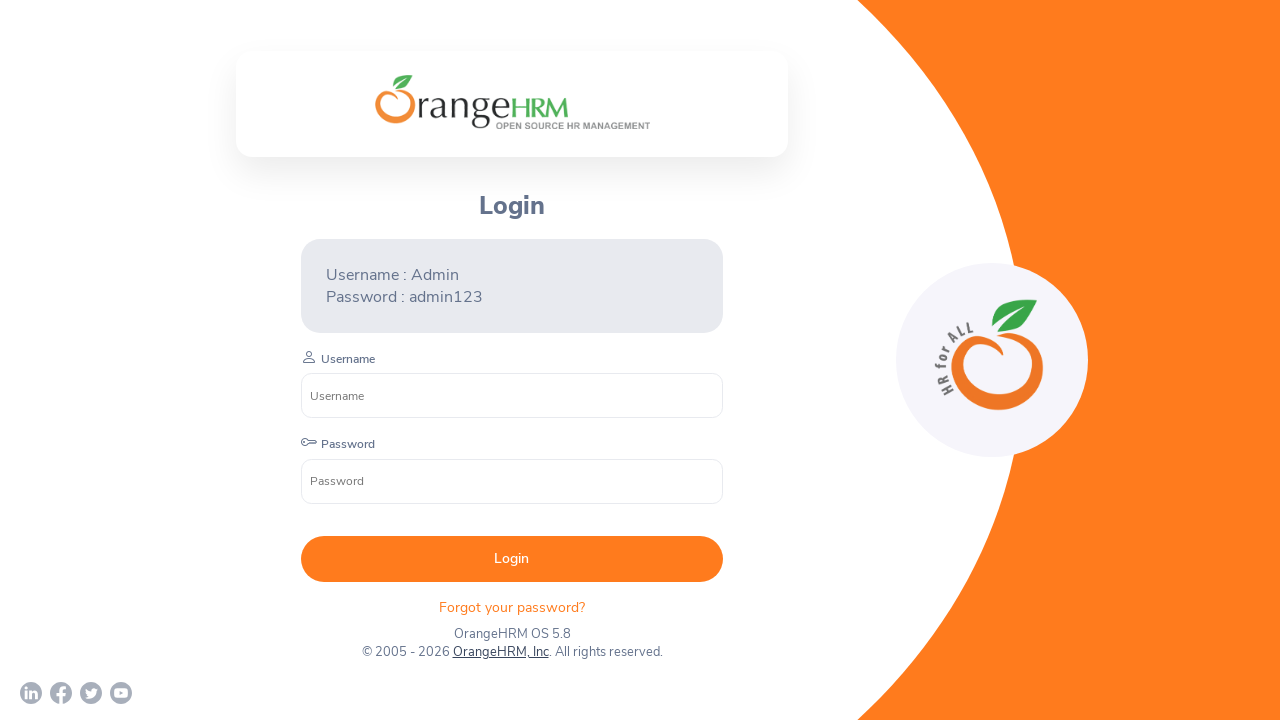